Tests a form submission workflow by first clicking a specific link on the page, then filling out a form with personal information (first name, last name, city, country) and submitting it.

Starting URL: http://suninjuly.github.io/find_link_text

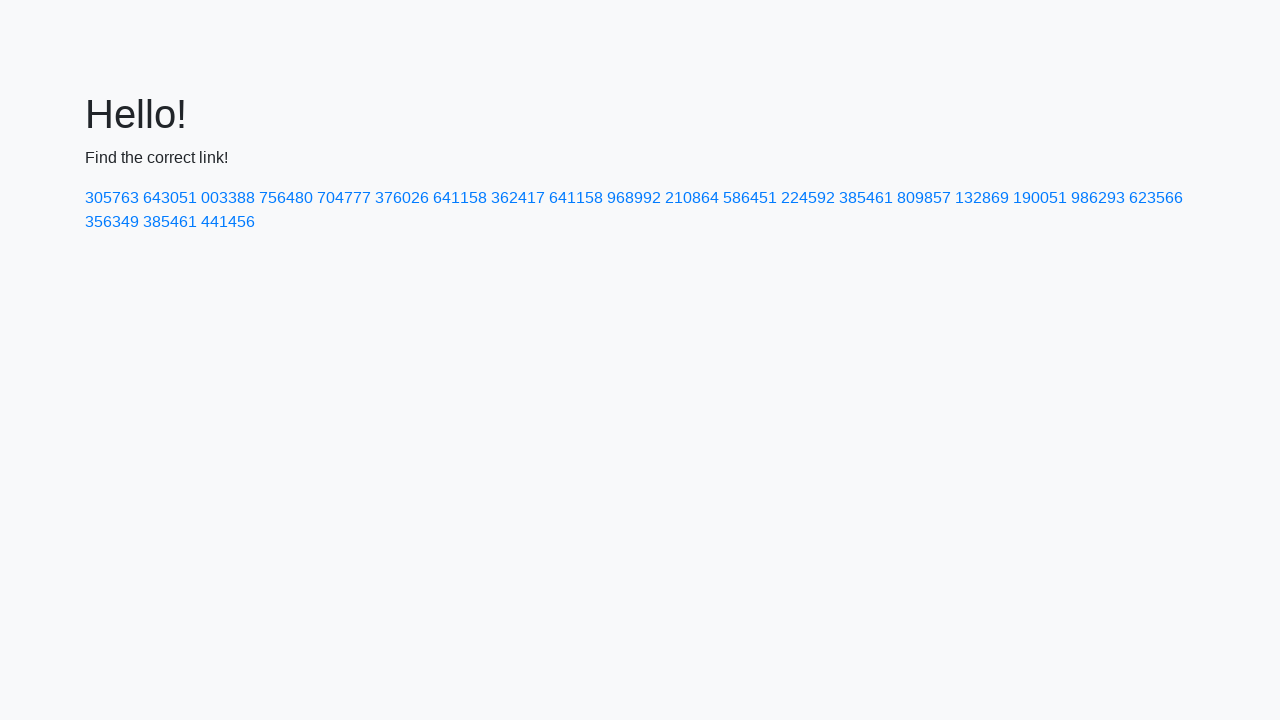

Clicked on link with text '224592' at (808, 198) on text=224592
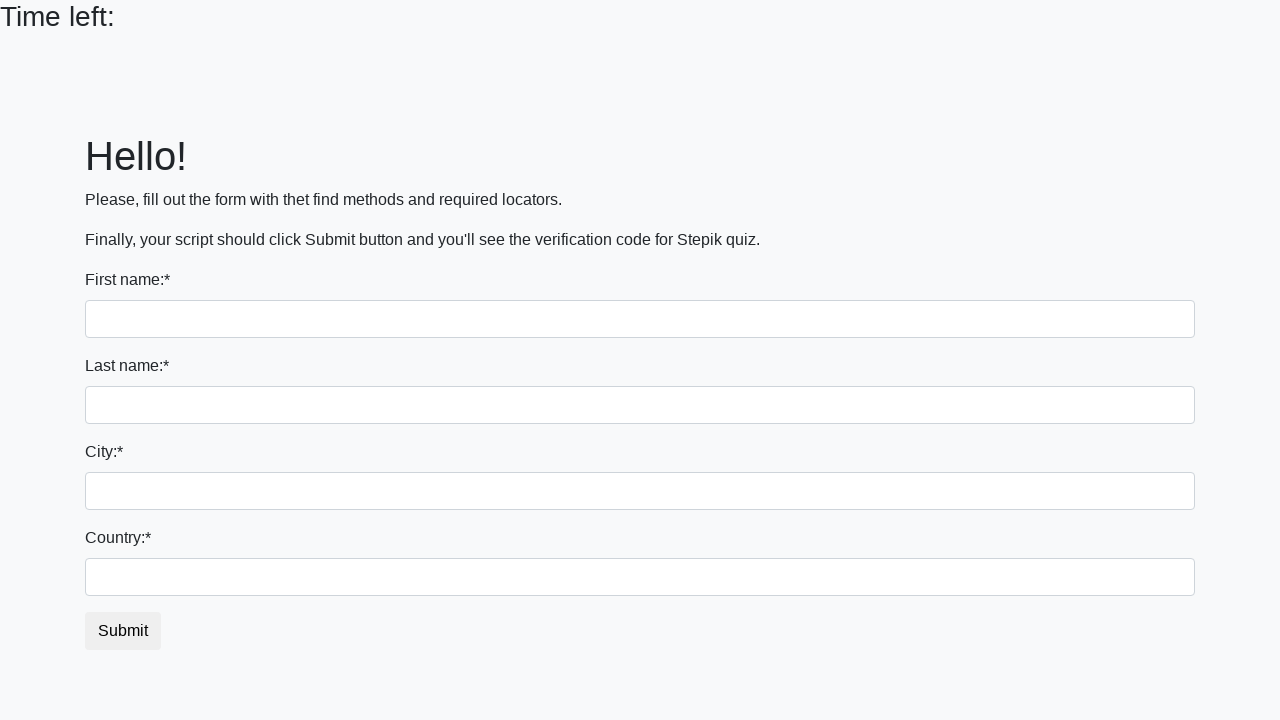

Filled first name field with 'Ivan' on input
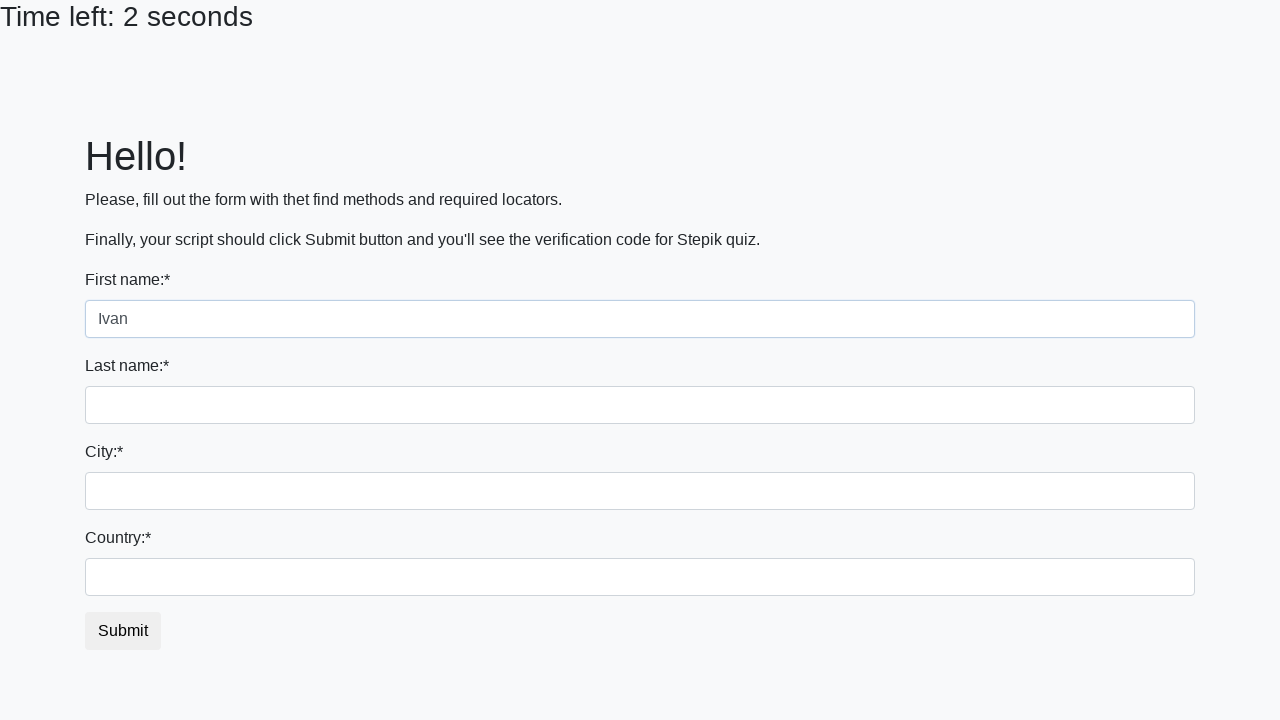

Filled last name field with 'Petrov' on input[name='last_name']
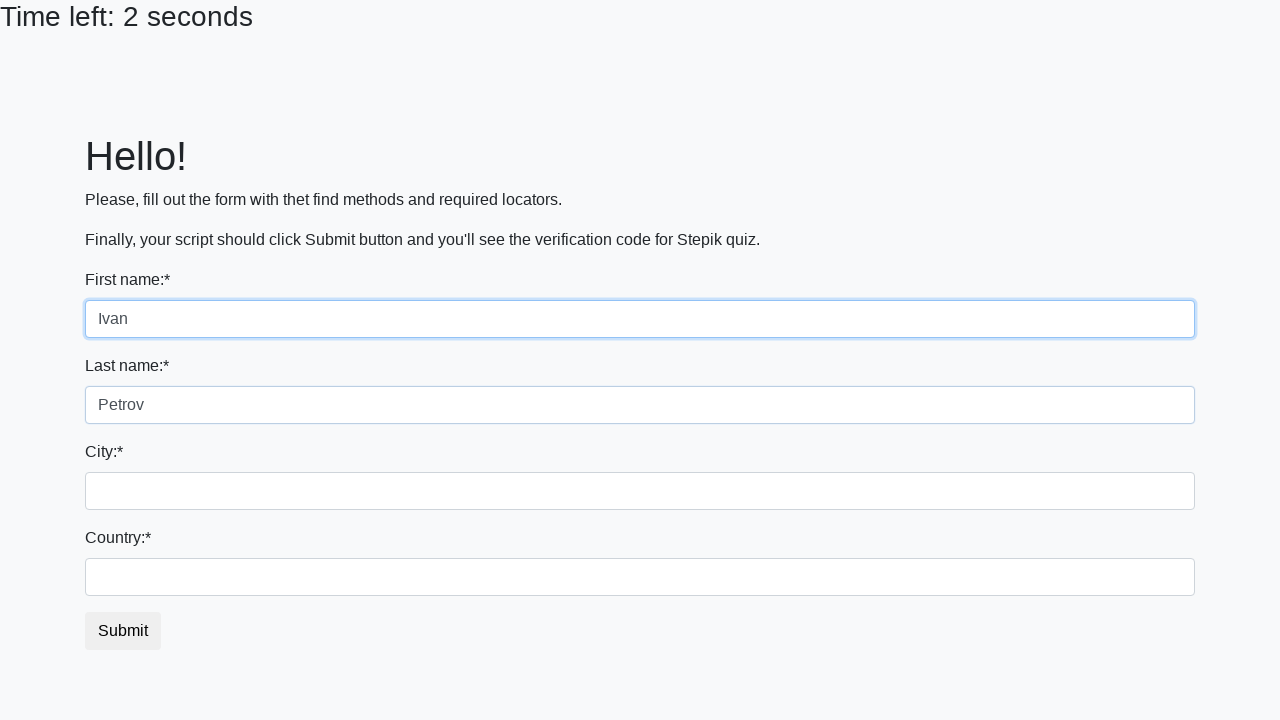

Filled city field with 'Smolensk' on .form-control.city
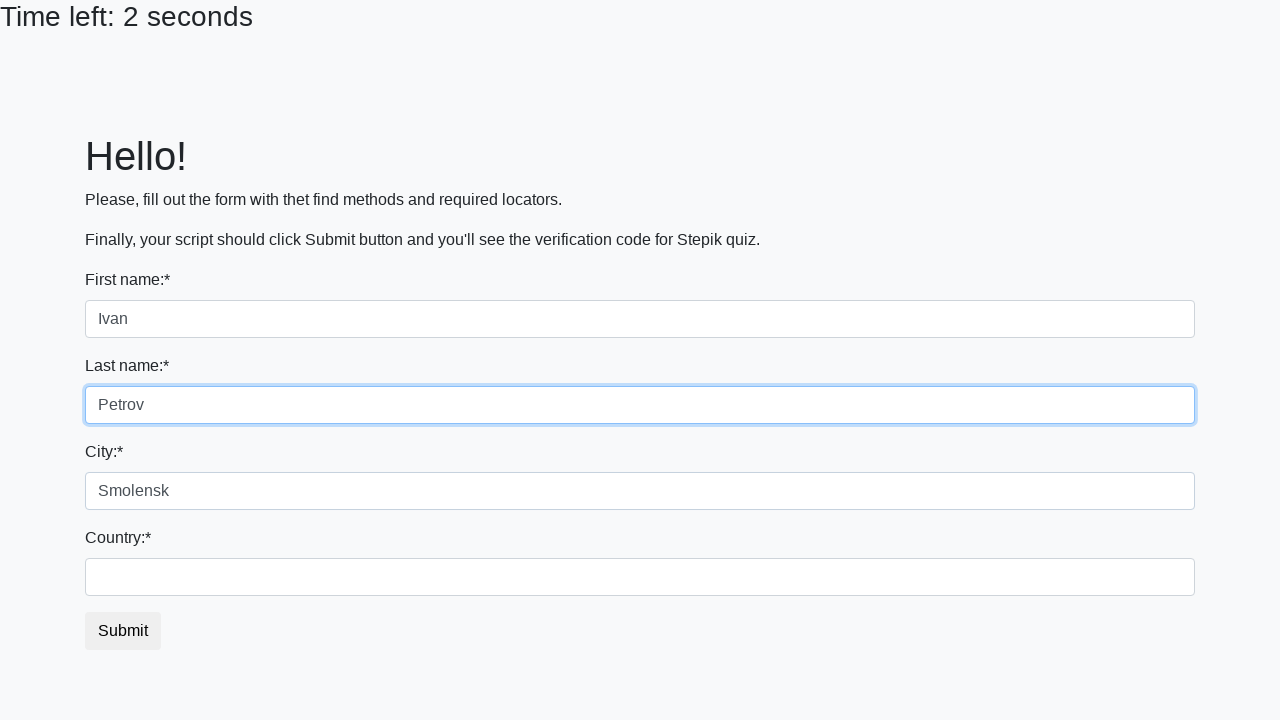

Filled country field with 'Russia' on #country
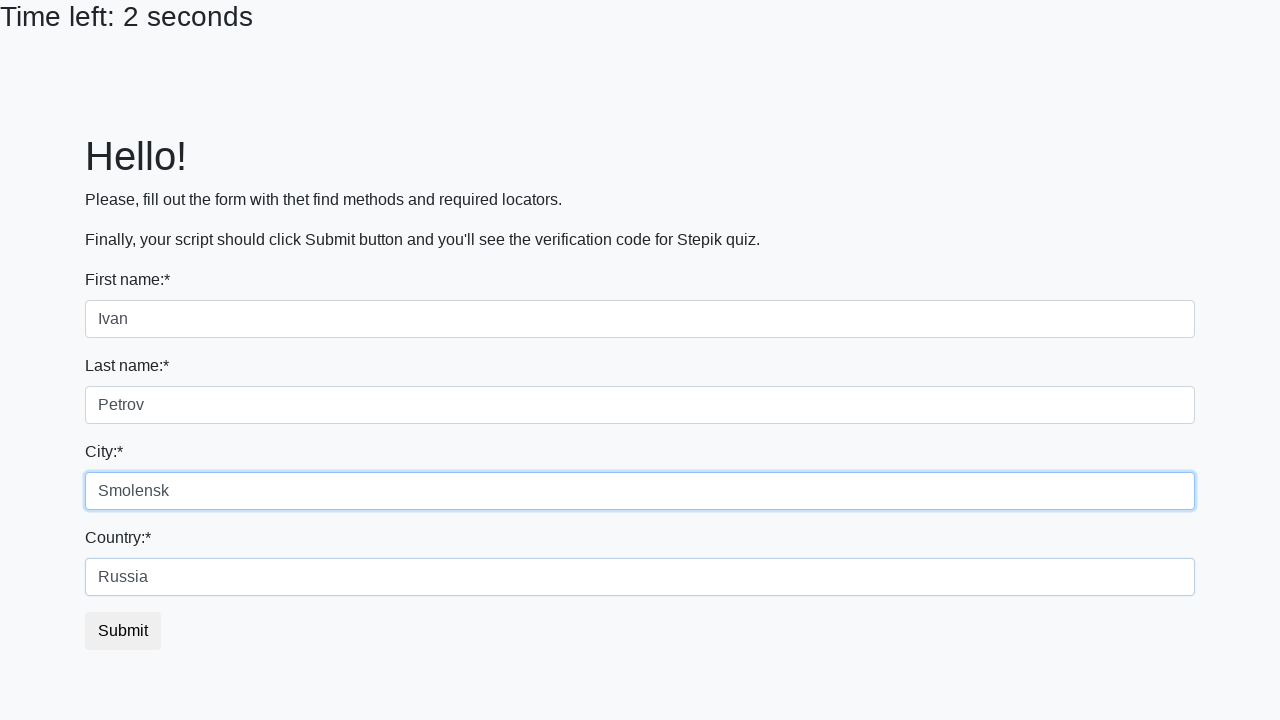

Clicked submit button to submit form at (123, 631) on button.btn
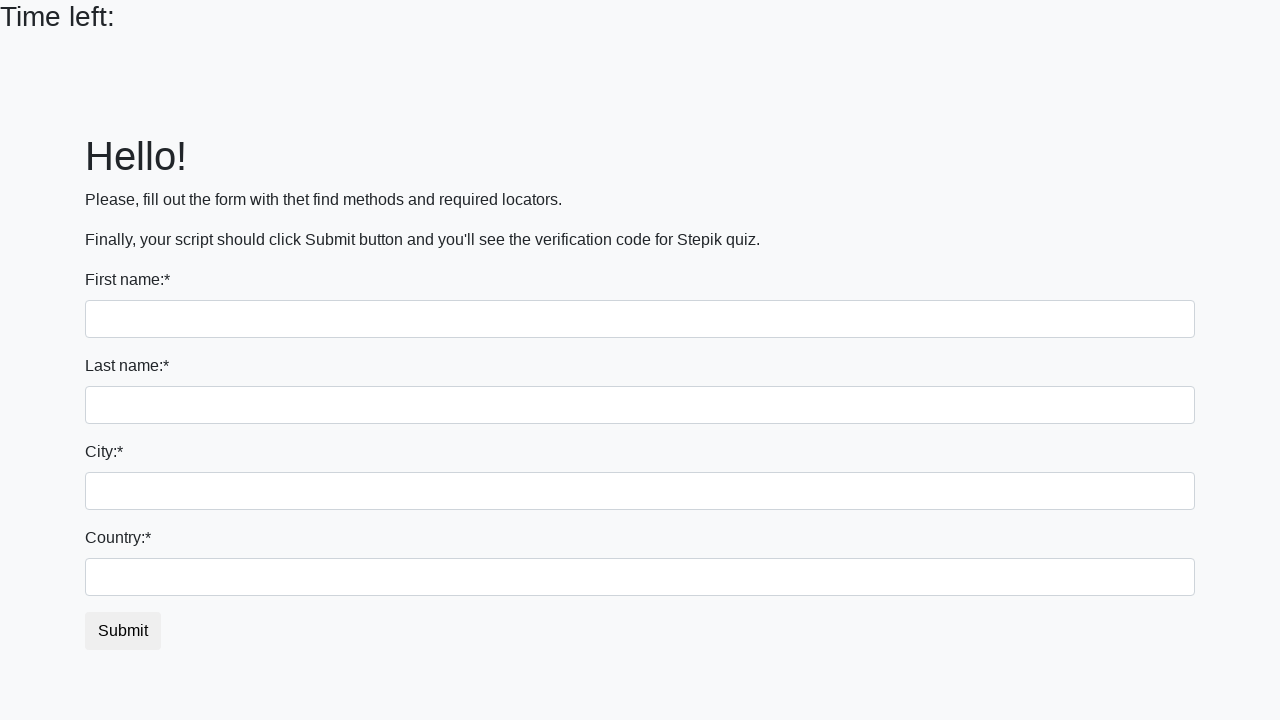

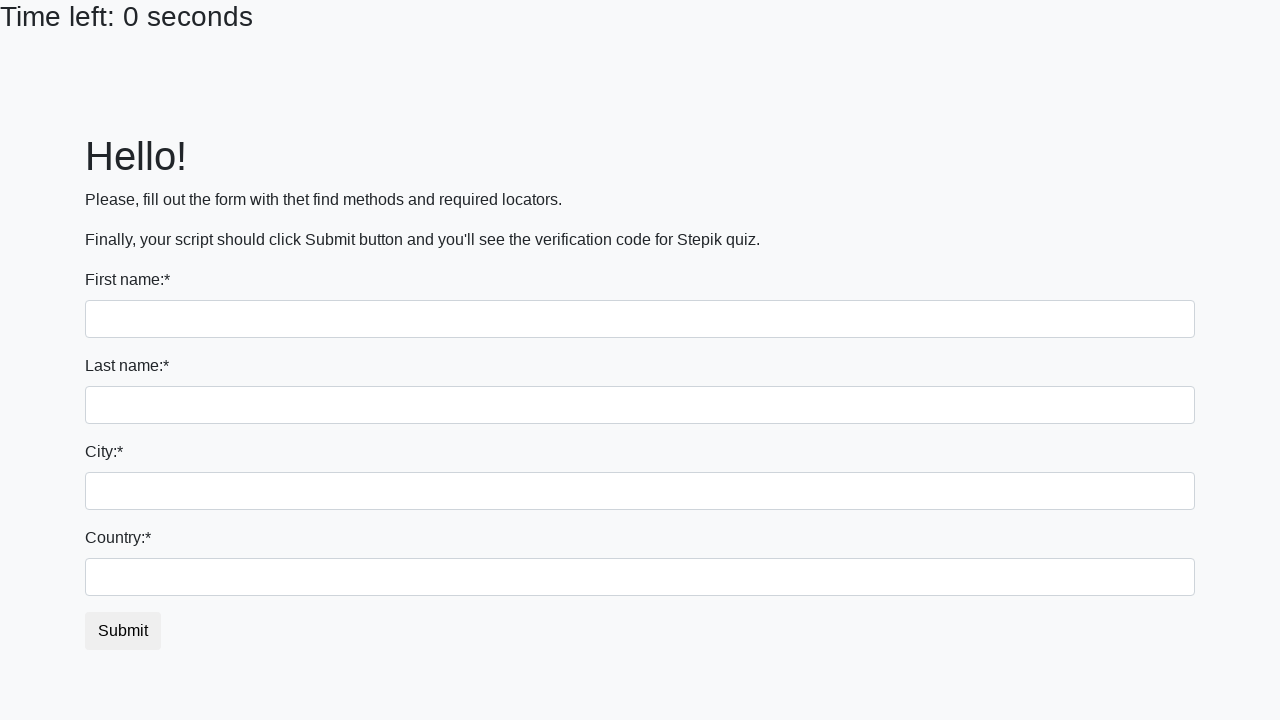